Tests marking all items as completed using the toggle all checkbox

Starting URL: https://demo.playwright.dev/todomvc

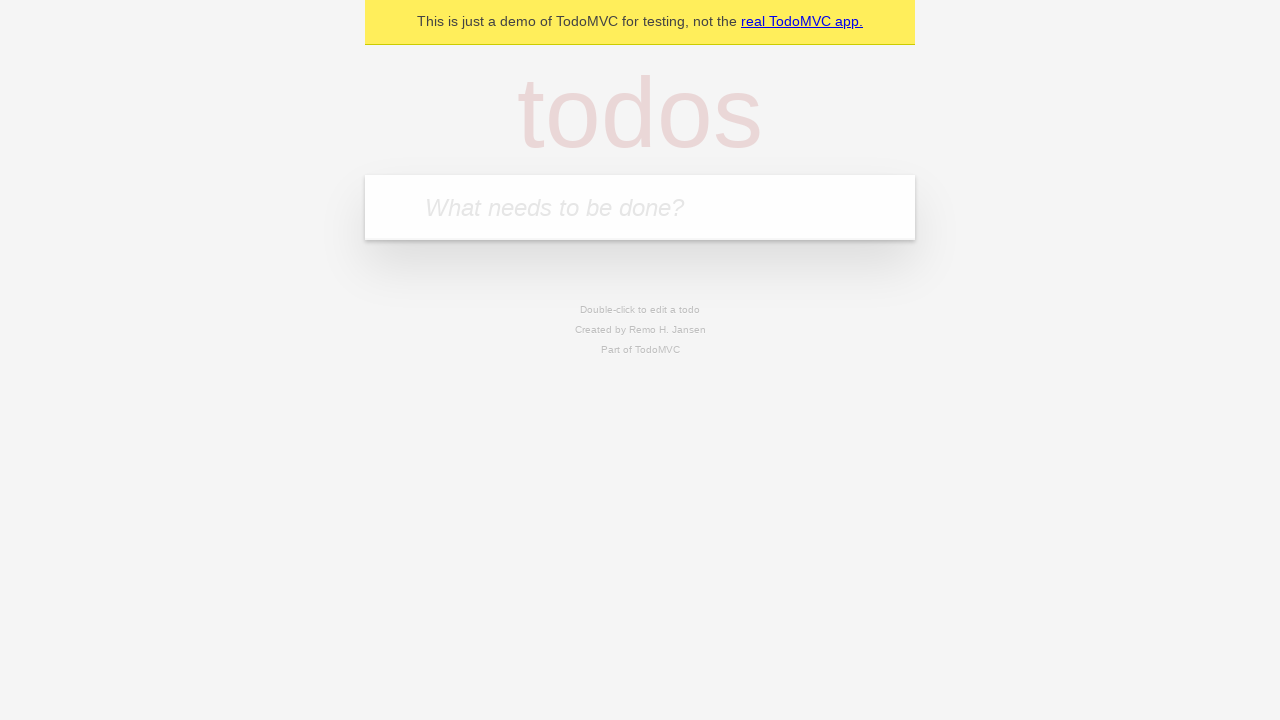

Filled todo input with 'buy some cheese' on internal:attr=[placeholder="What needs to be done?"i]
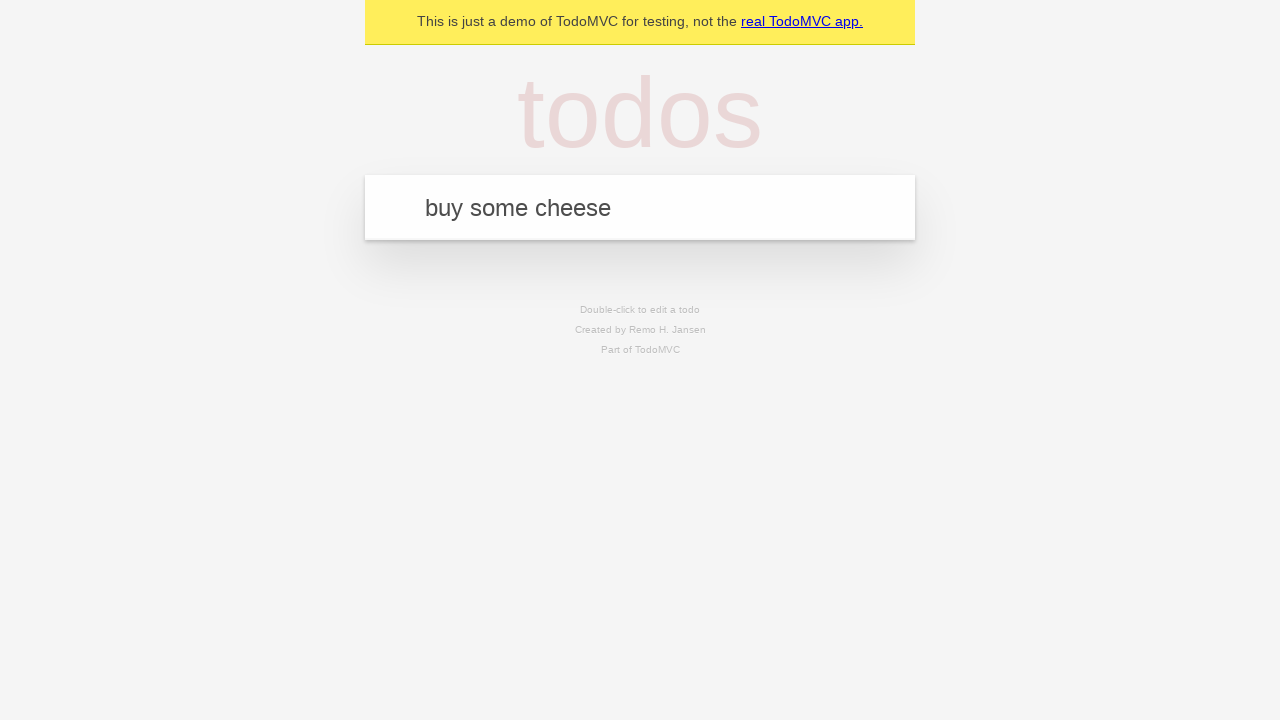

Pressed Enter to add todo 'buy some cheese' on internal:attr=[placeholder="What needs to be done?"i]
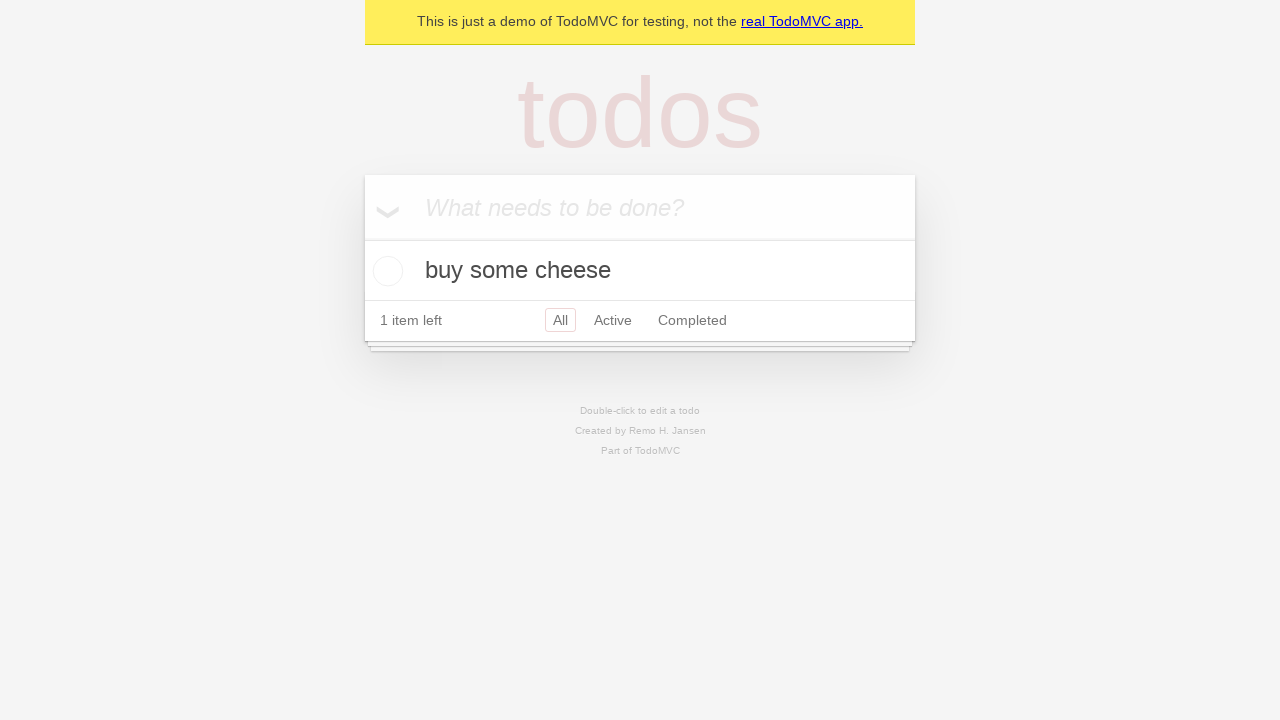

Filled todo input with 'feed the cat' on internal:attr=[placeholder="What needs to be done?"i]
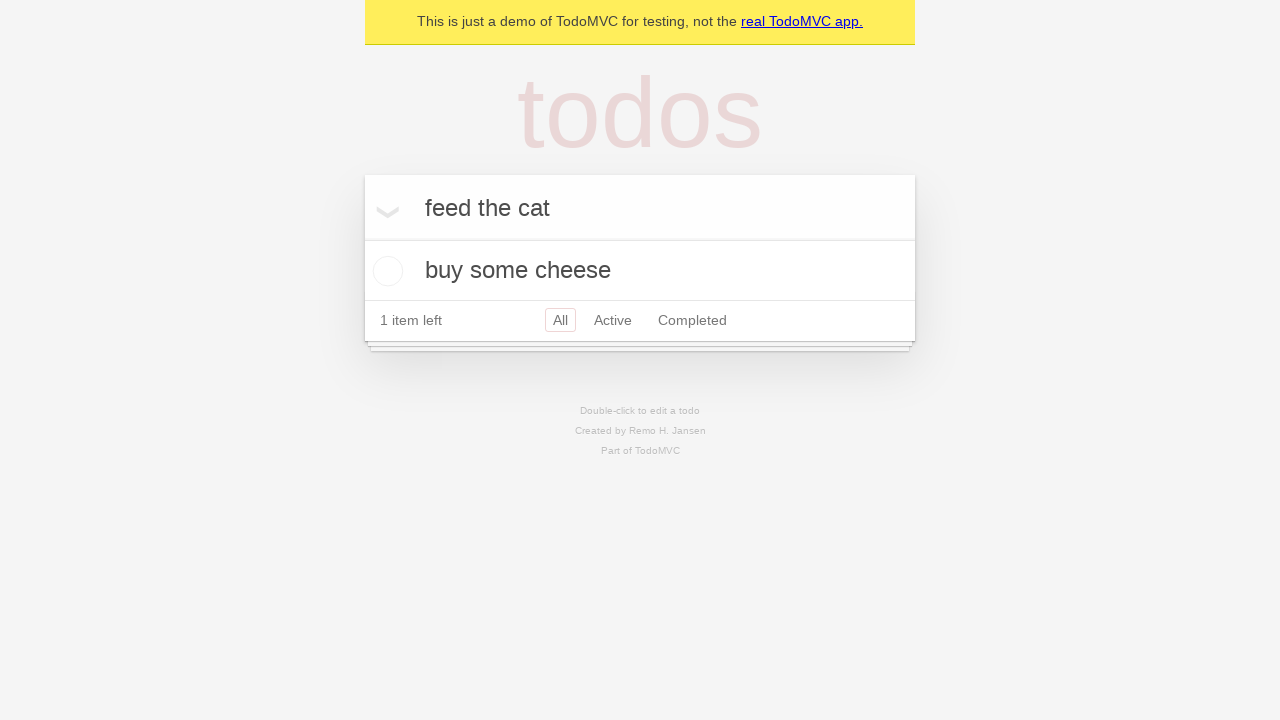

Pressed Enter to add todo 'feed the cat' on internal:attr=[placeholder="What needs to be done?"i]
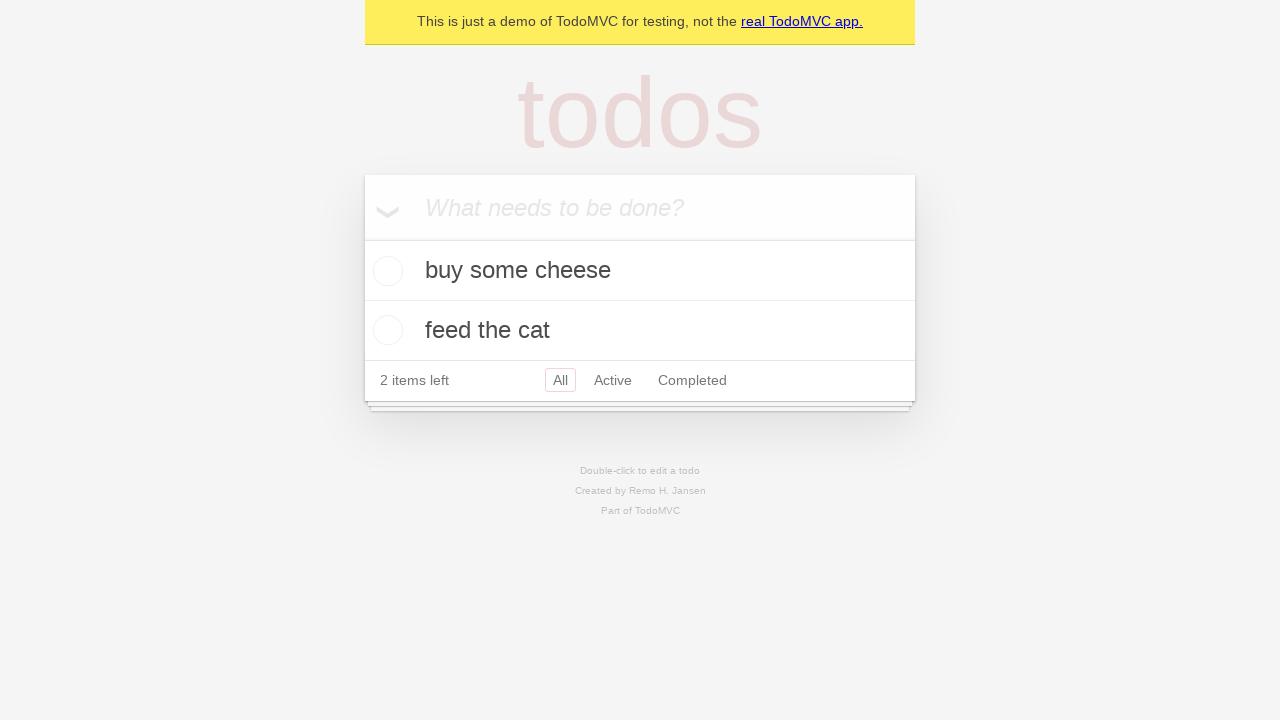

Filled todo input with 'book a doctors appointment' on internal:attr=[placeholder="What needs to be done?"i]
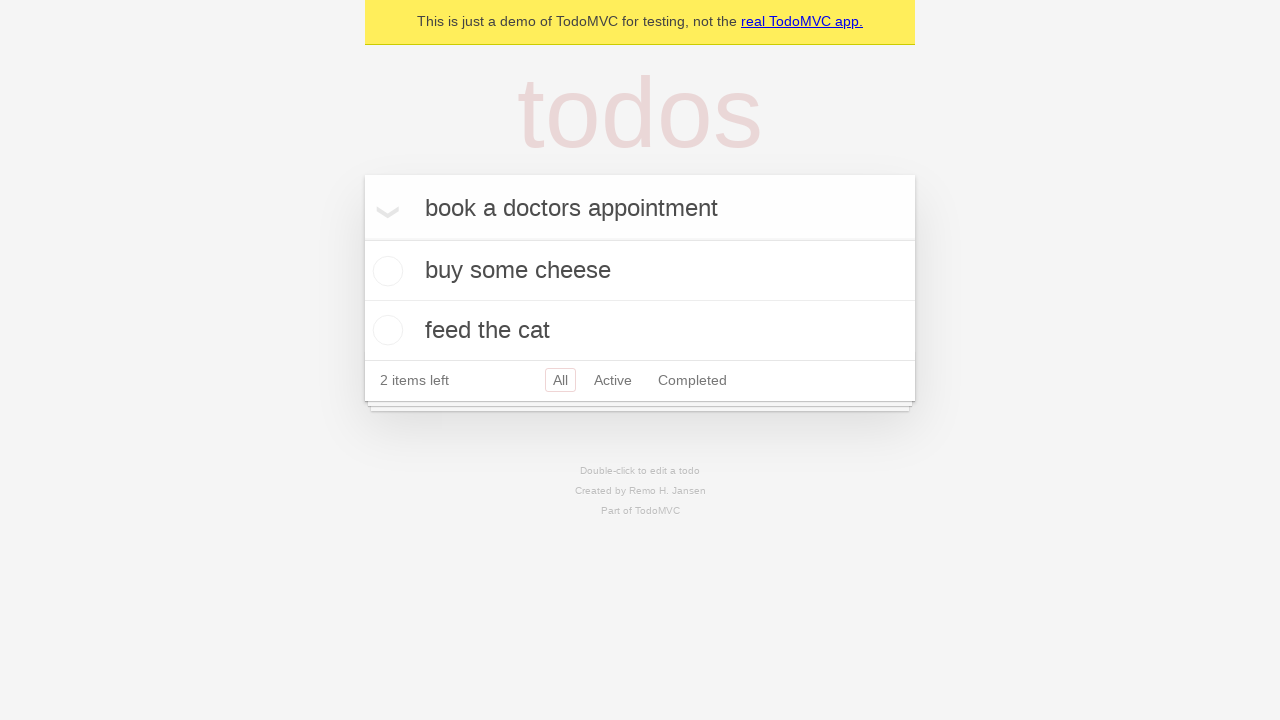

Pressed Enter to add todo 'book a doctors appointment' on internal:attr=[placeholder="What needs to be done?"i]
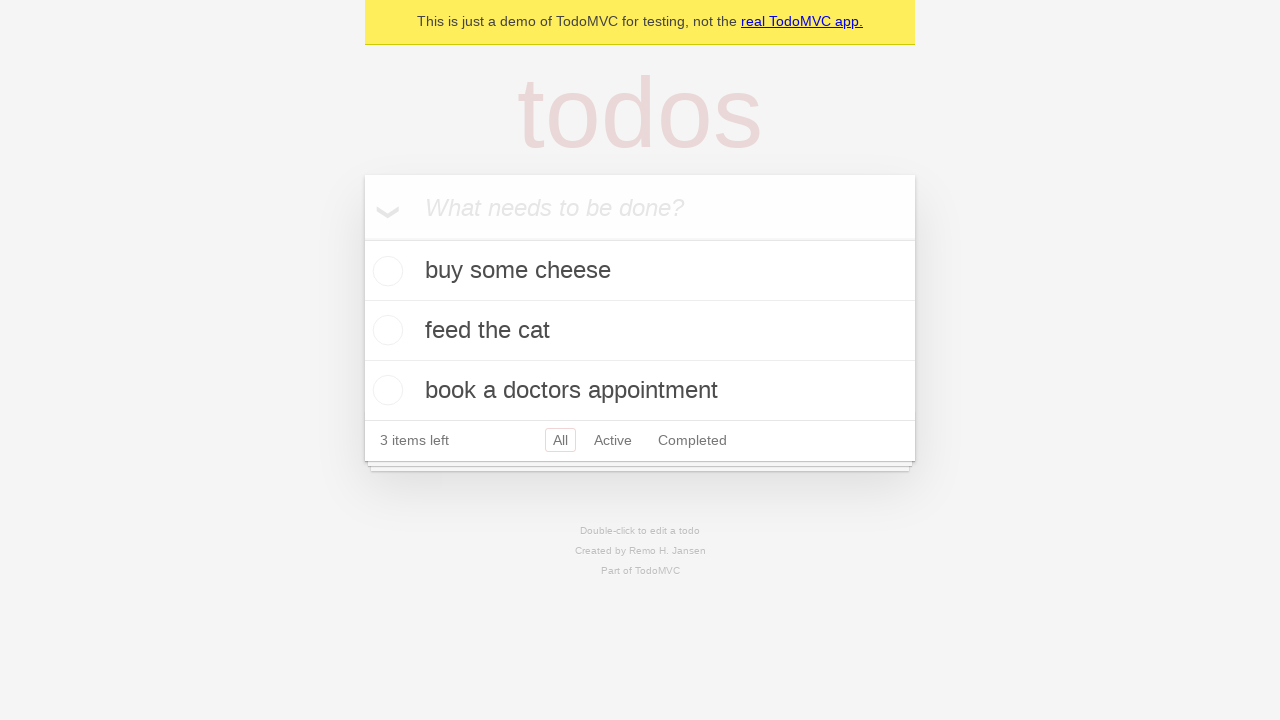

Waited for all 3 todo items to be created
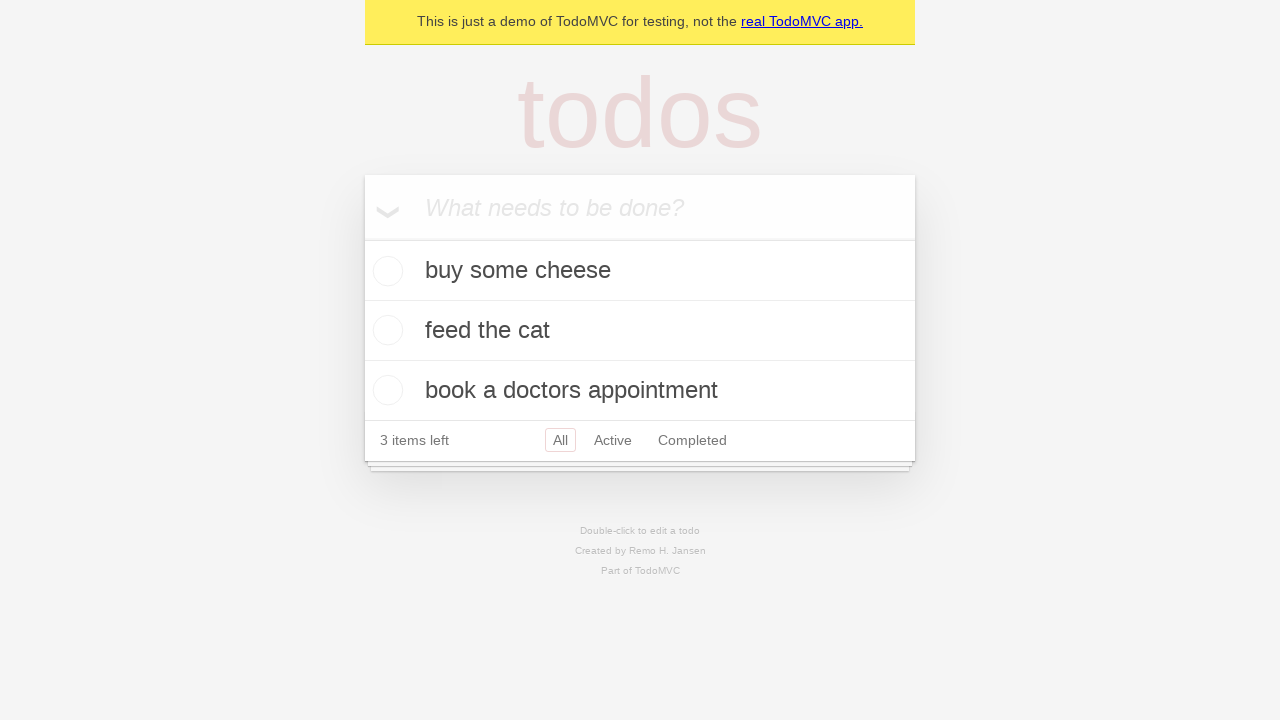

Clicked 'Mark all as complete' checkbox at (362, 238) on internal:label="Mark all as complete"i
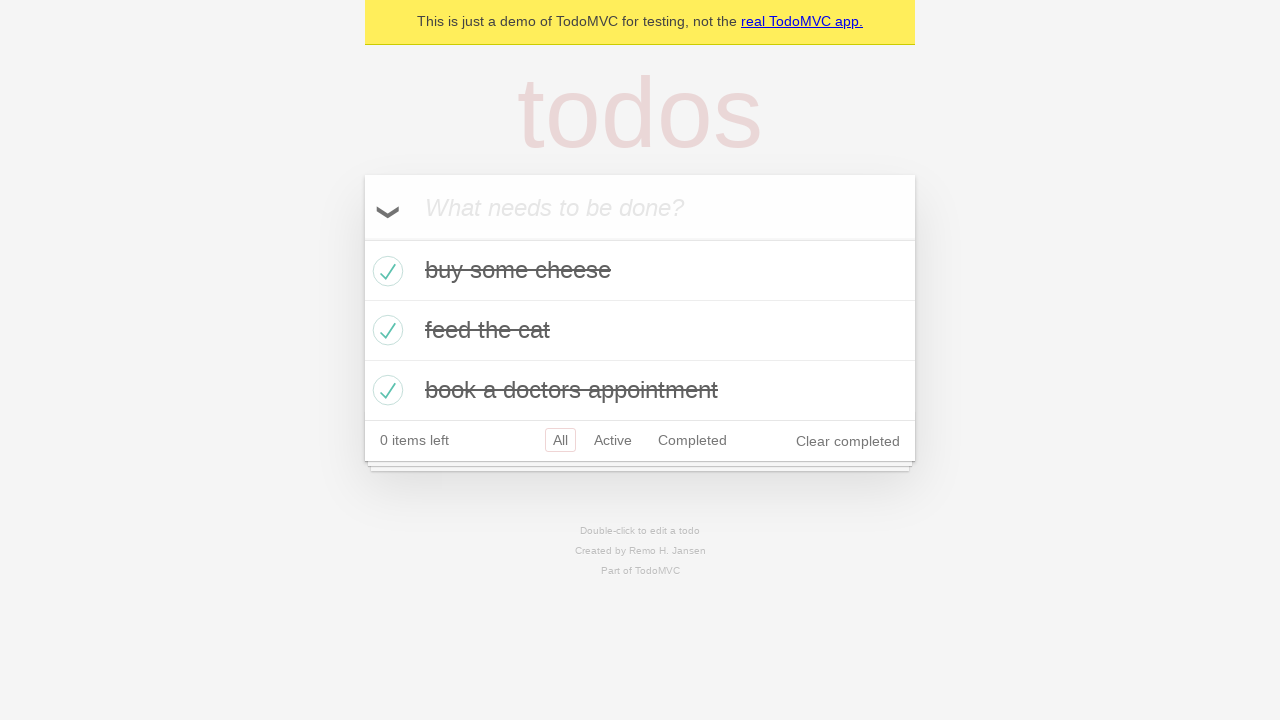

Verified all todo items are marked as completed
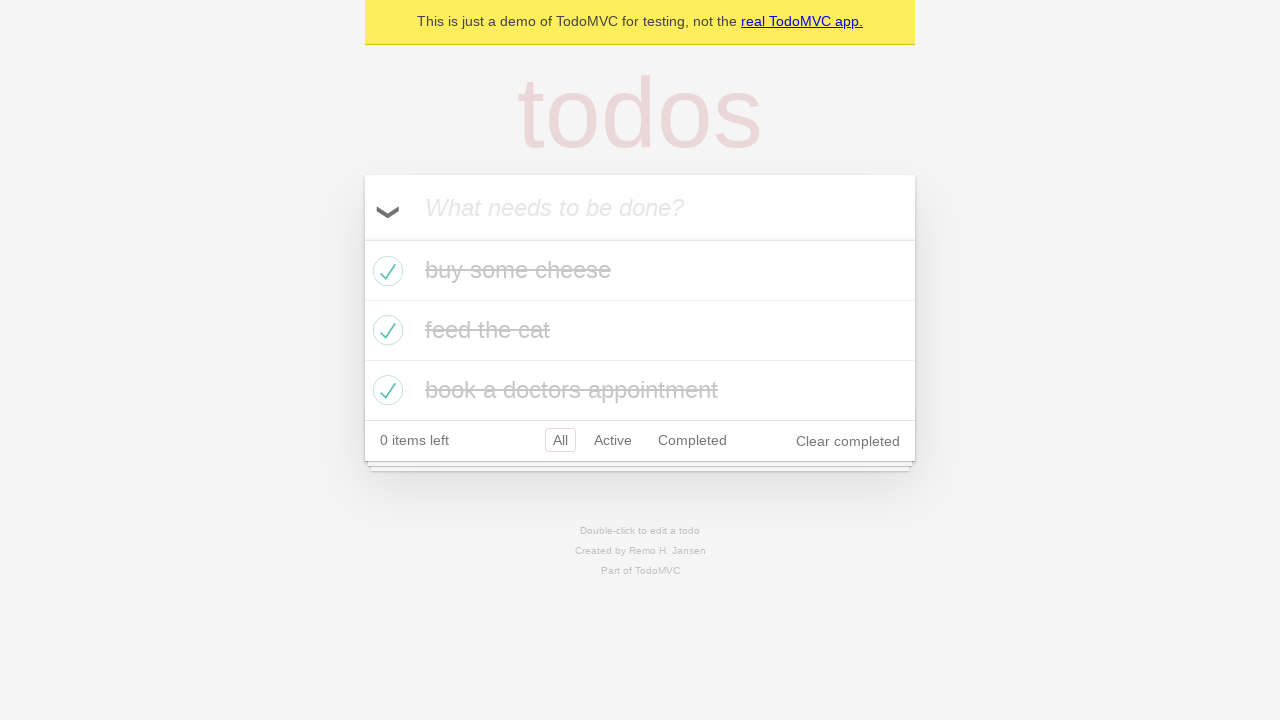

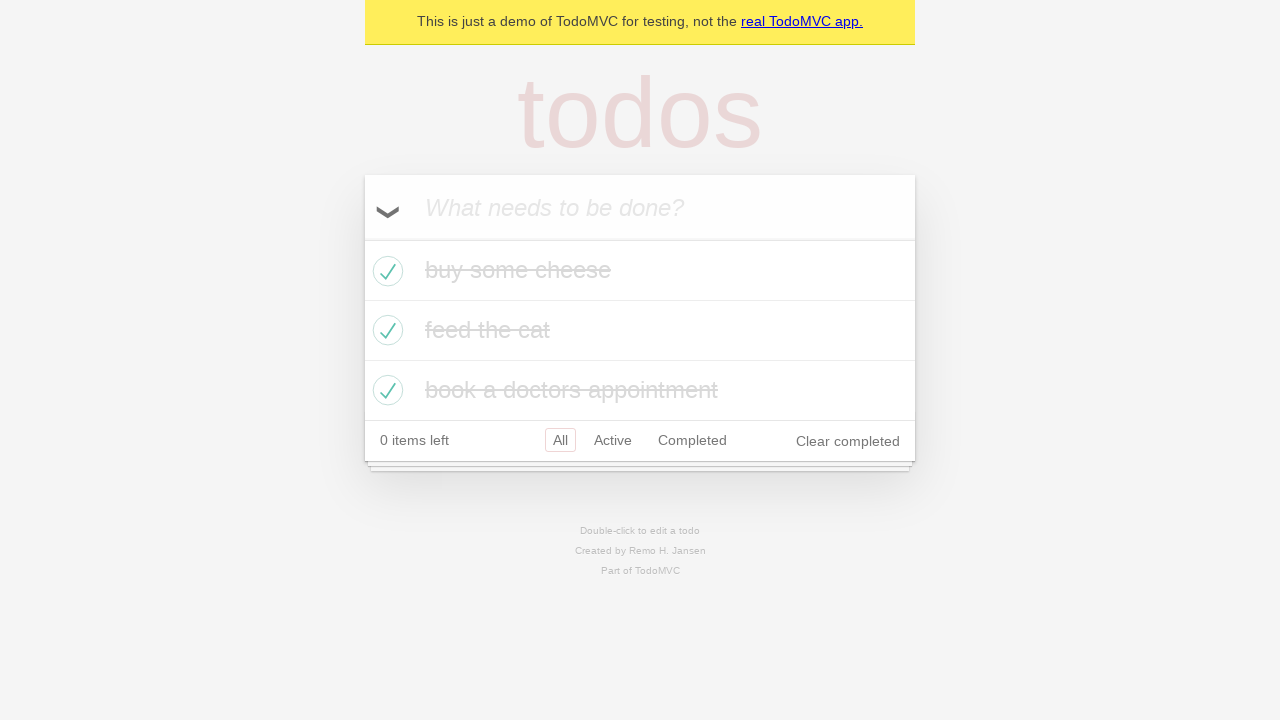